Tests editing a todo item by double-clicking, changing the text, and pressing Enter

Starting URL: https://demo.playwright.dev/todomvc

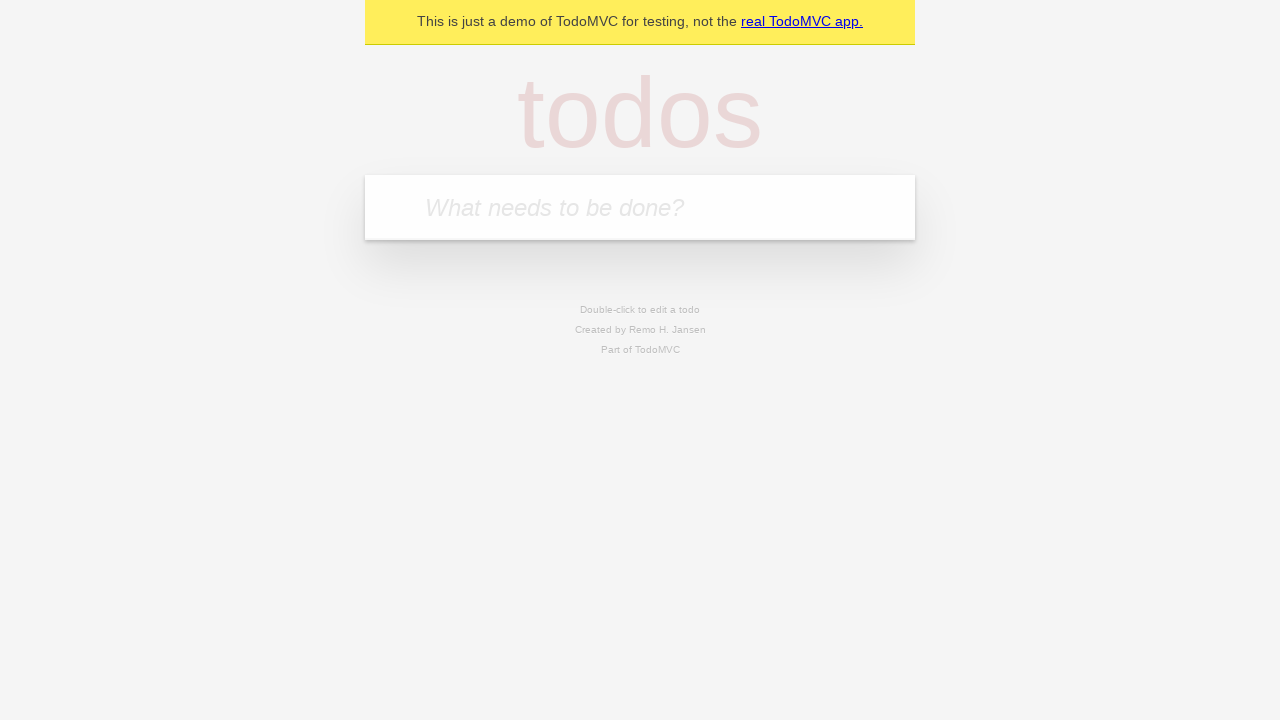

Located the 'What needs to be done?' input field
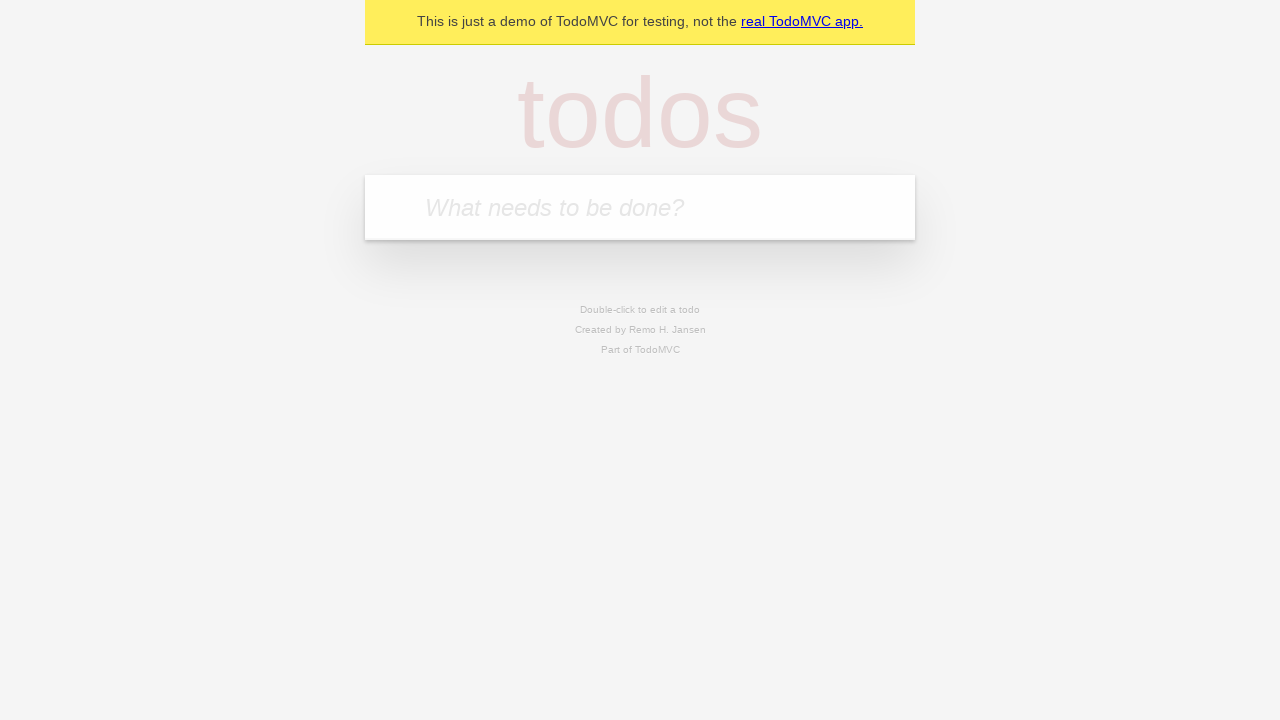

Filled new todo input with 'buy some cheese' on internal:attr=[placeholder="What needs to be done?"i]
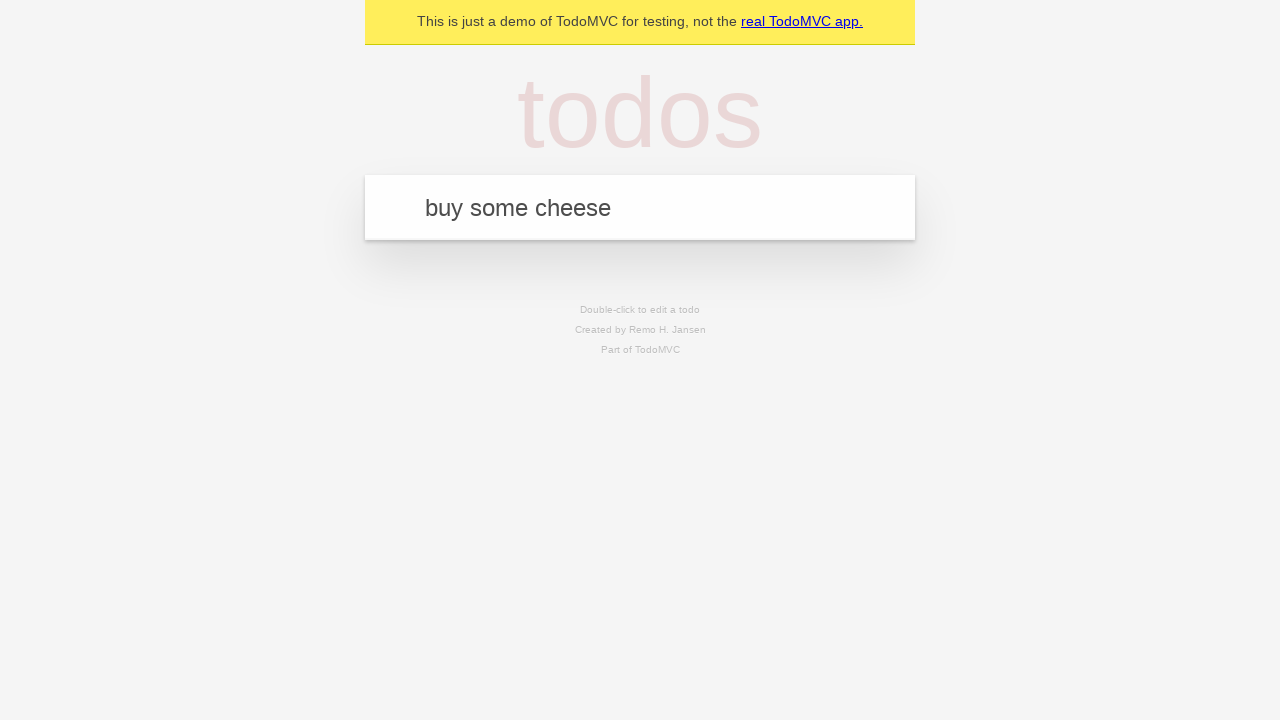

Pressed Enter to create todo item 'buy some cheese' on internal:attr=[placeholder="What needs to be done?"i]
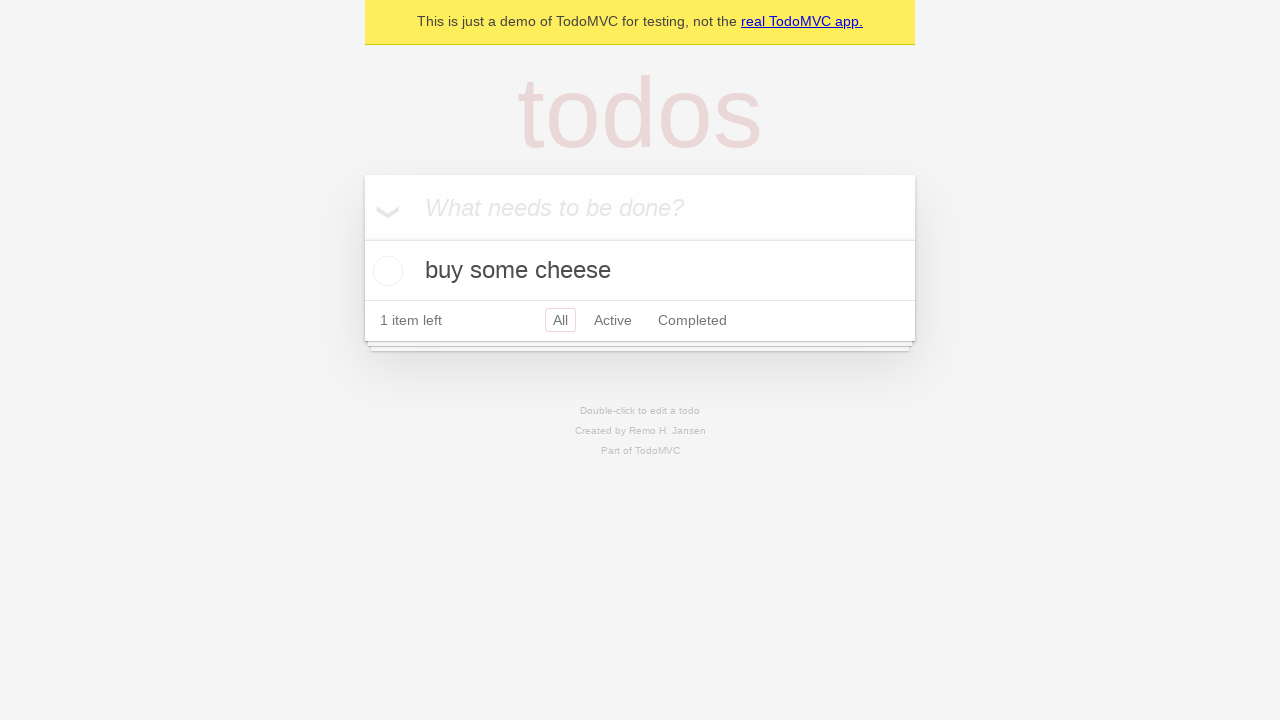

Filled new todo input with 'feed the cat' on internal:attr=[placeholder="What needs to be done?"i]
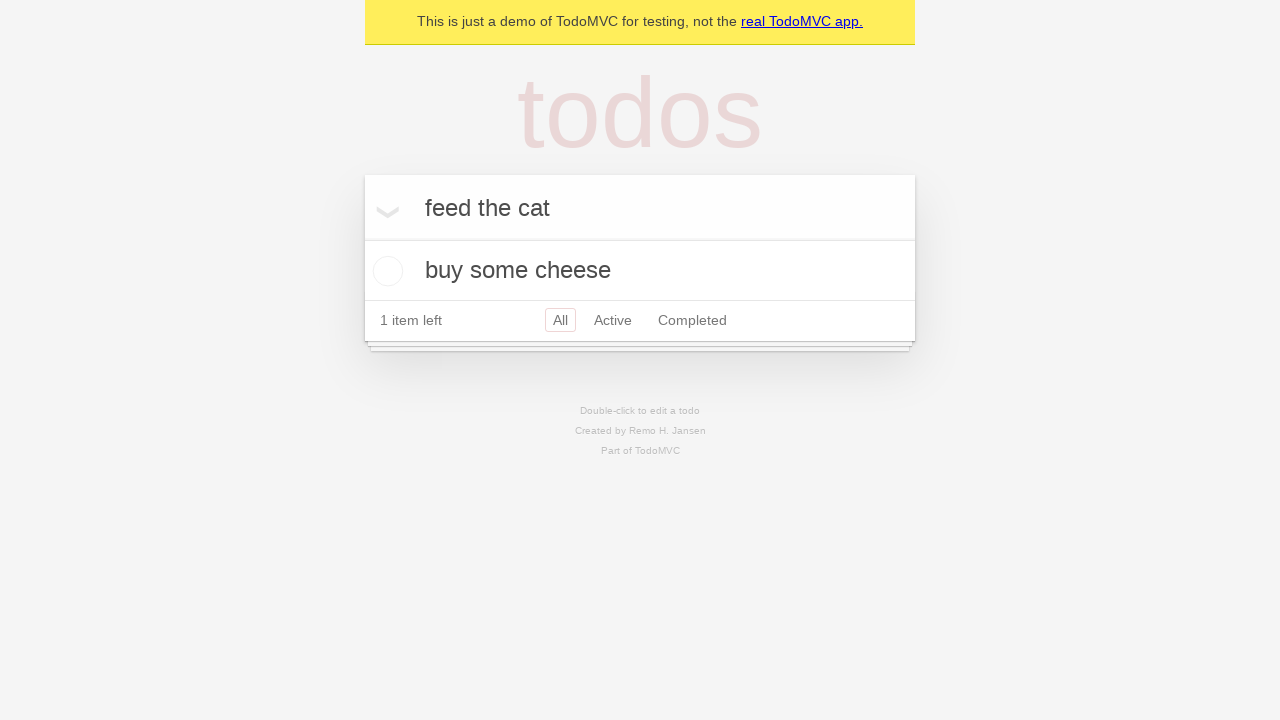

Pressed Enter to create todo item 'feed the cat' on internal:attr=[placeholder="What needs to be done?"i]
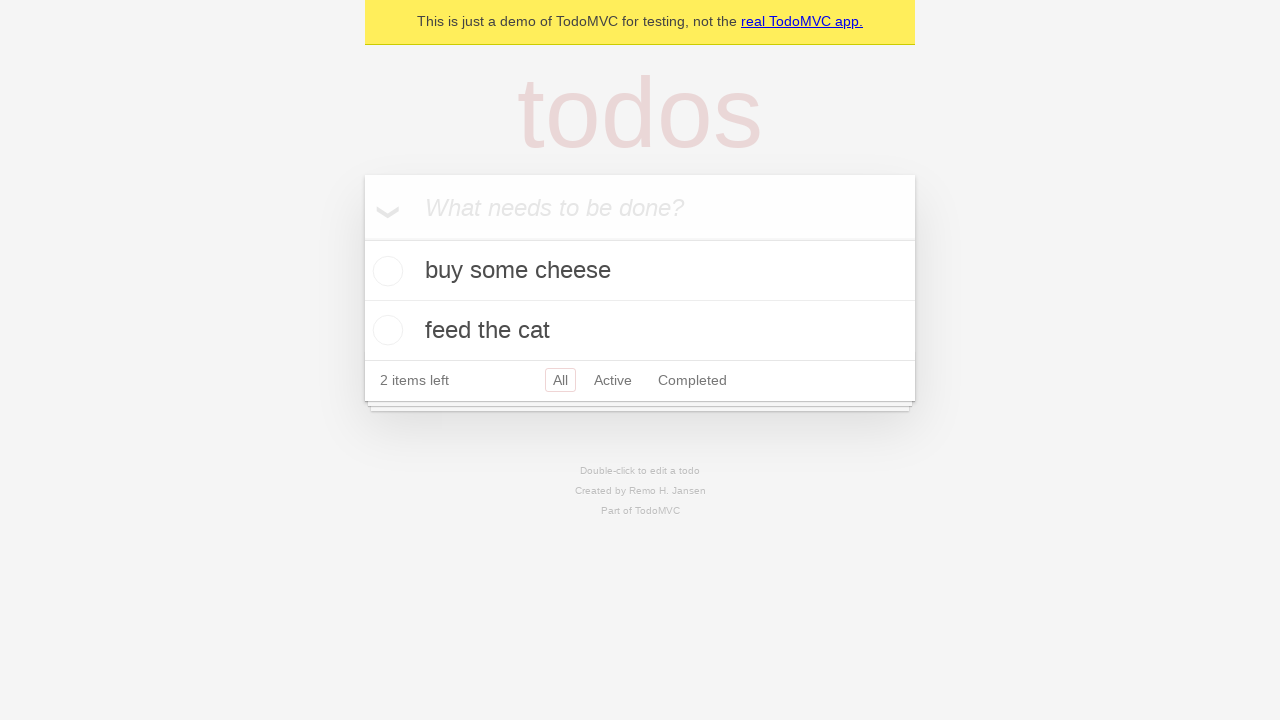

Filled new todo input with 'book a doctors appointment' on internal:attr=[placeholder="What needs to be done?"i]
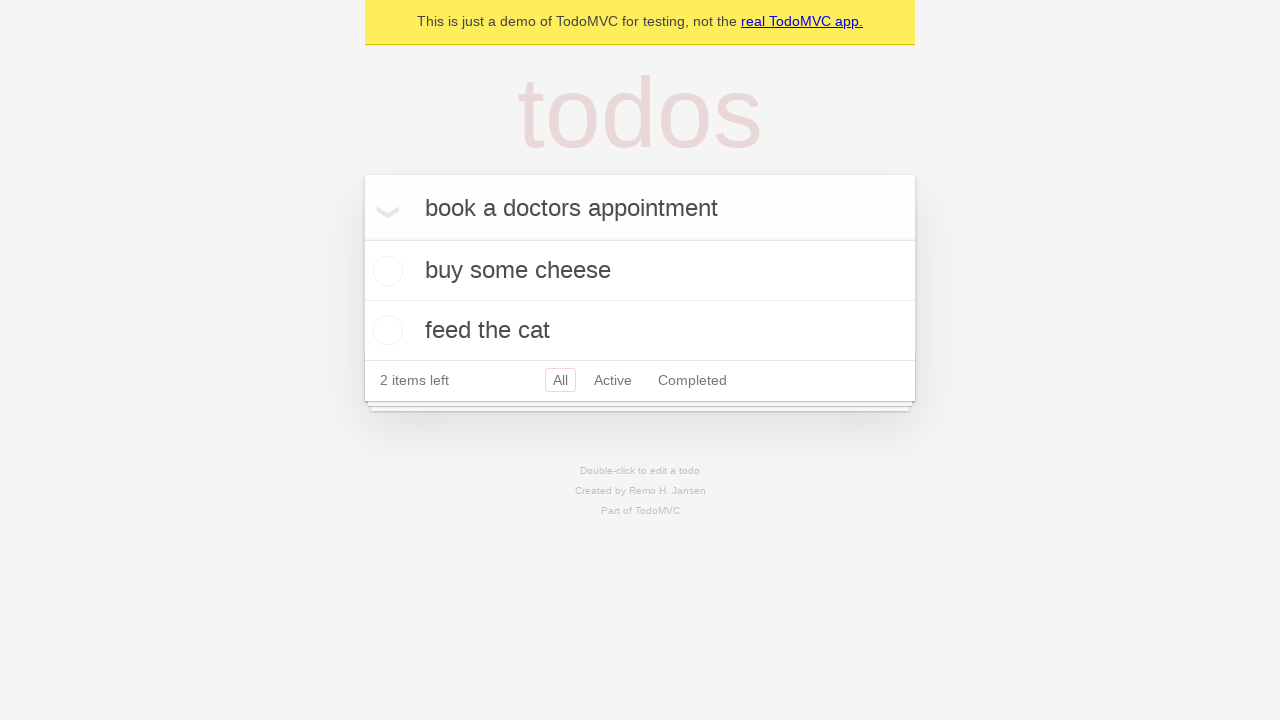

Pressed Enter to create todo item 'book a doctors appointment' on internal:attr=[placeholder="What needs to be done?"i]
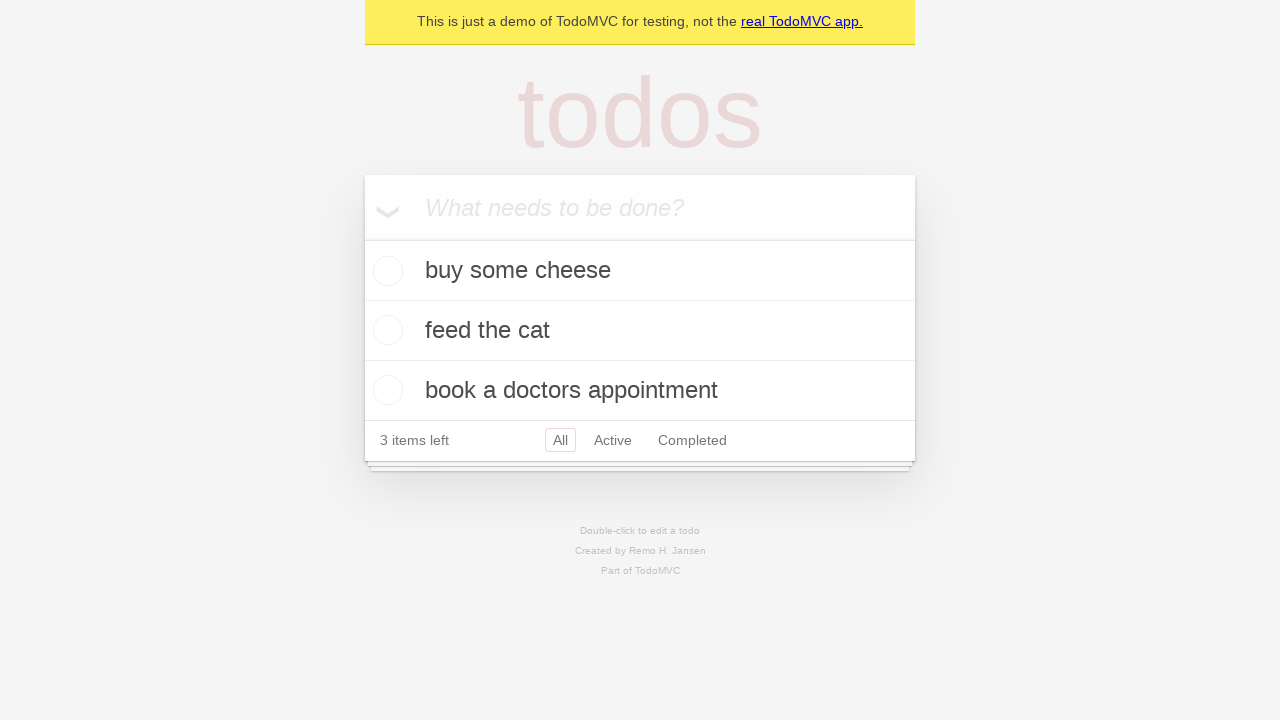

Located the second todo item
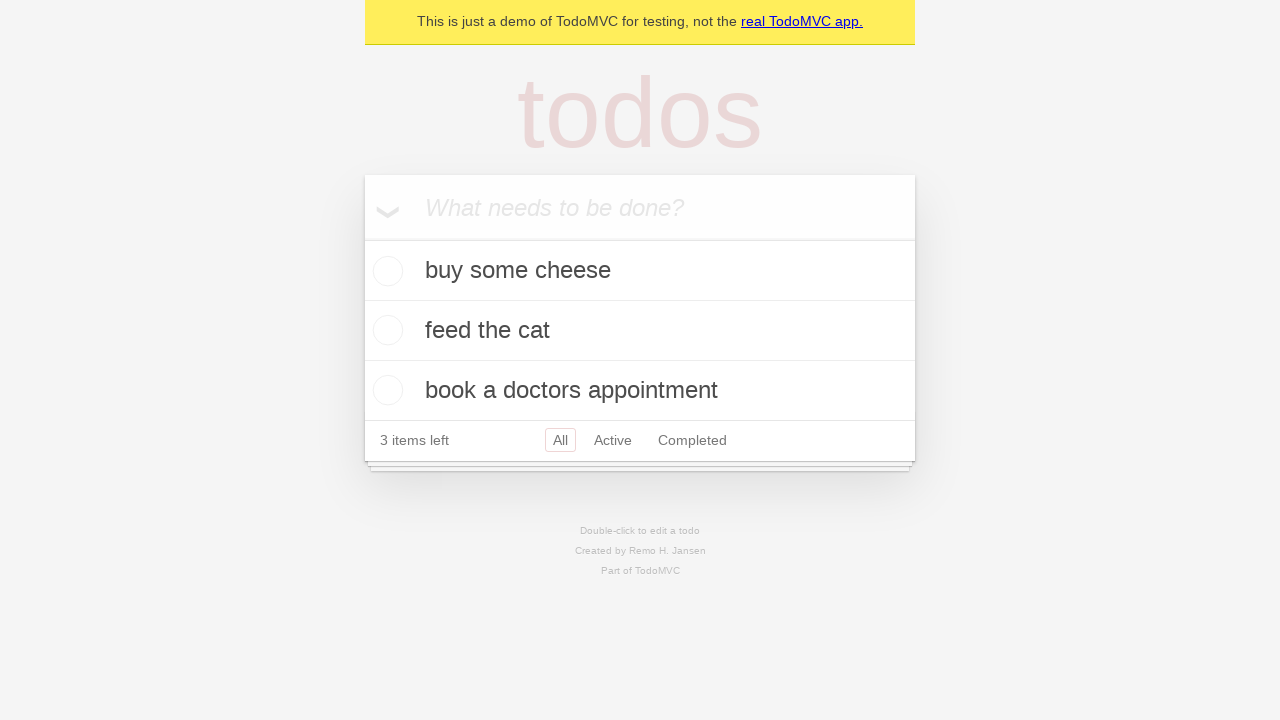

Double-clicked the second todo item to enter edit mode at (640, 331) on internal:testid=[data-testid="todo-item"s] >> nth=1
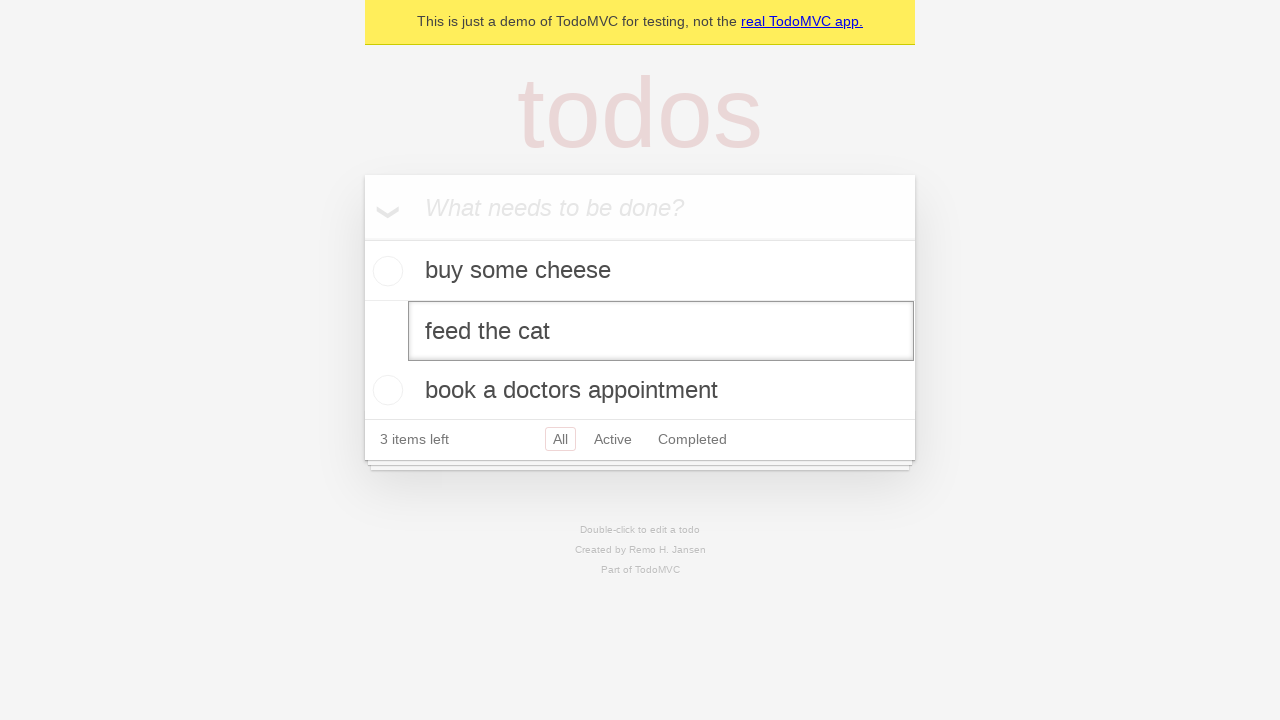

Changed todo text to 'buy some sausages' on internal:testid=[data-testid="todo-item"s] >> nth=1 >> internal:role=textbox[nam
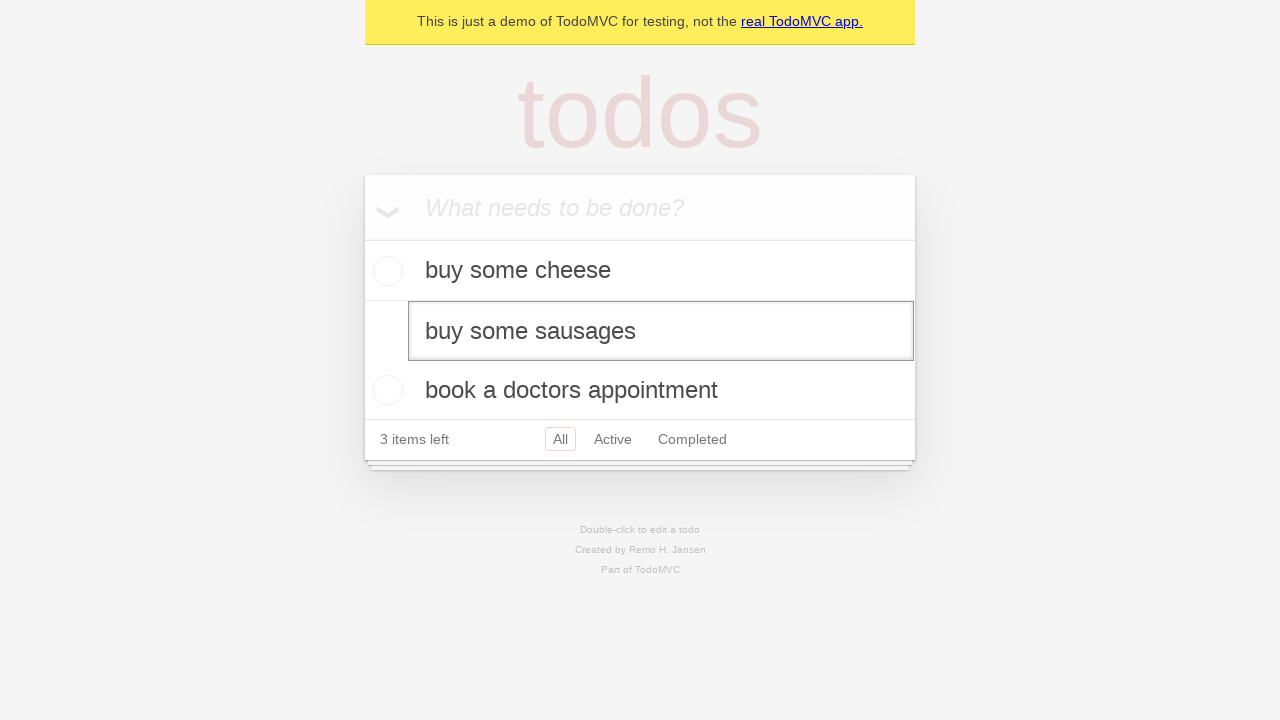

Pressed Enter to confirm the edited todo item on internal:testid=[data-testid="todo-item"s] >> nth=1 >> internal:role=textbox[nam
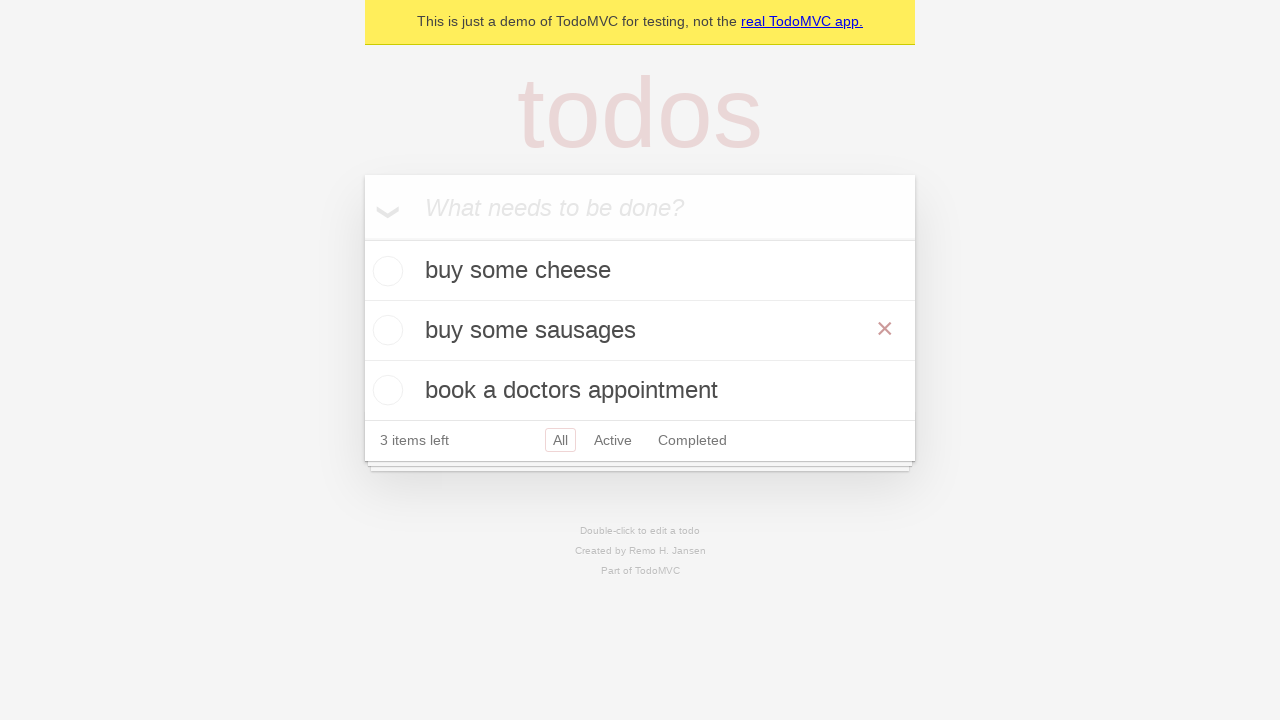

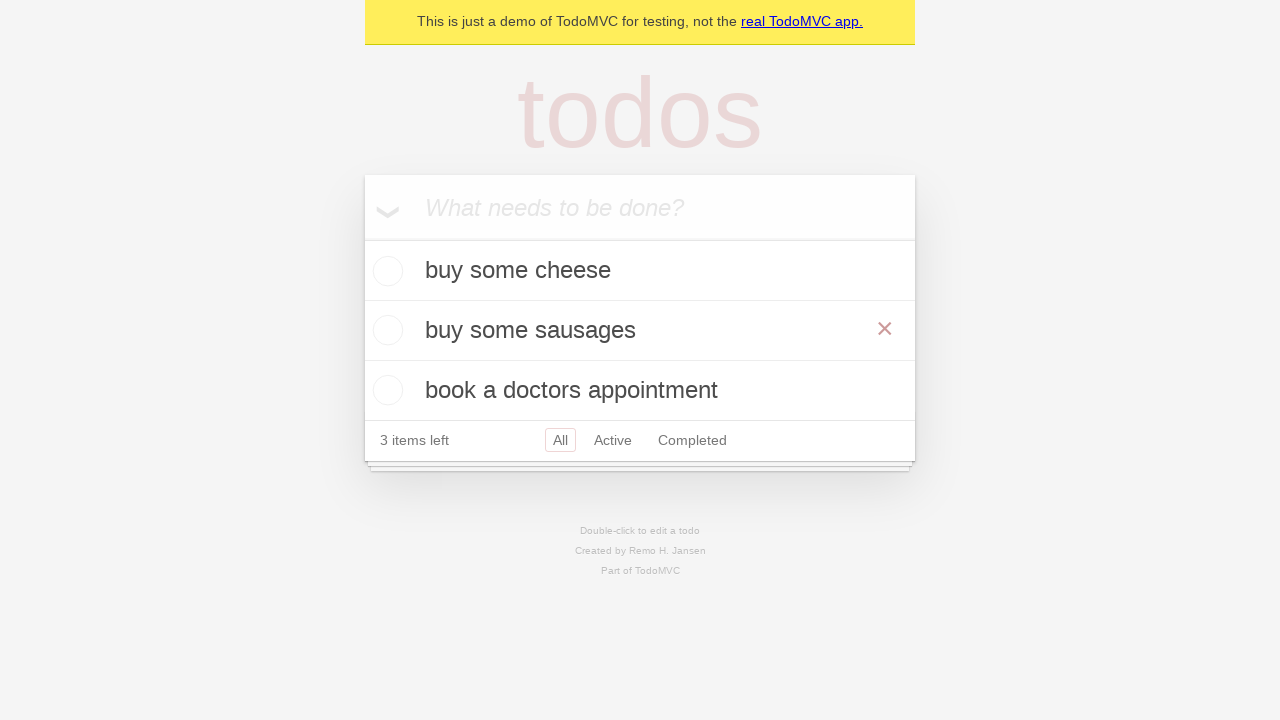